Tests drag and drop functionality on the jQuery UI droppable demo page by dragging an element and dropping it onto a target area

Starting URL: https://jqueryui.com/droppable/

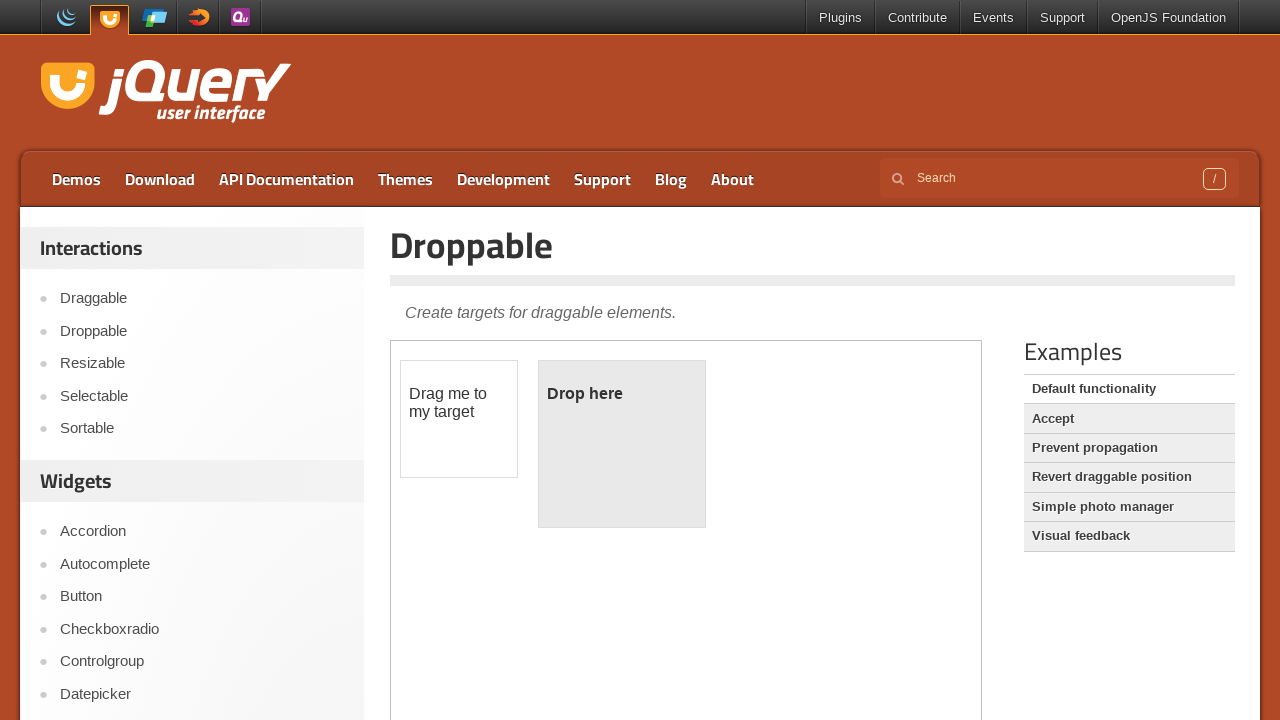

Located demo iframe for droppable test
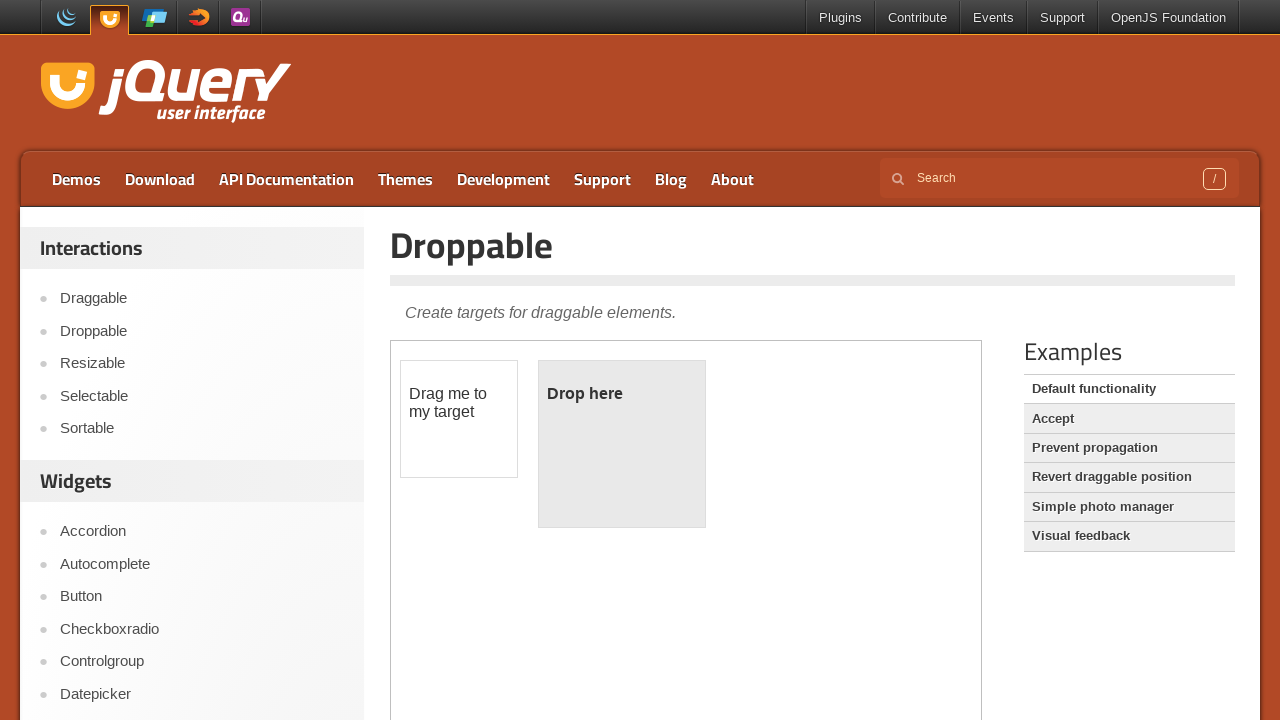

Located draggable element with id 'draggable'
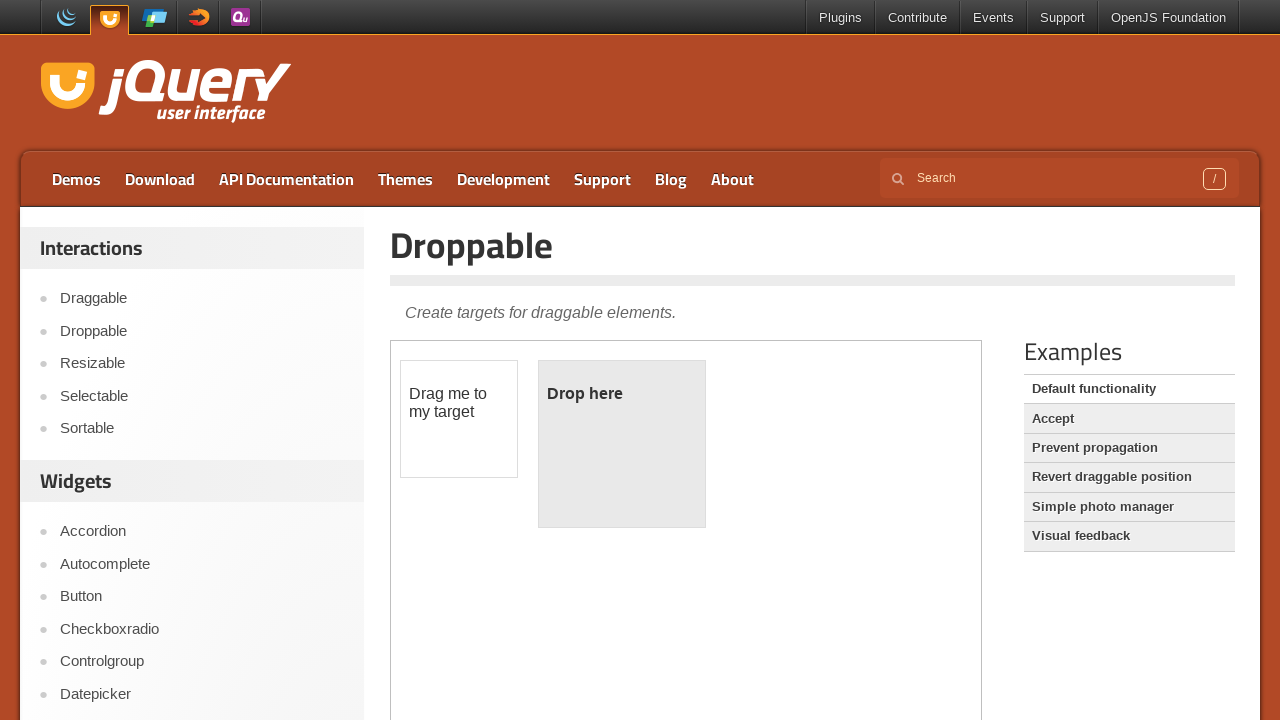

Located droppable target element with id 'droppable'
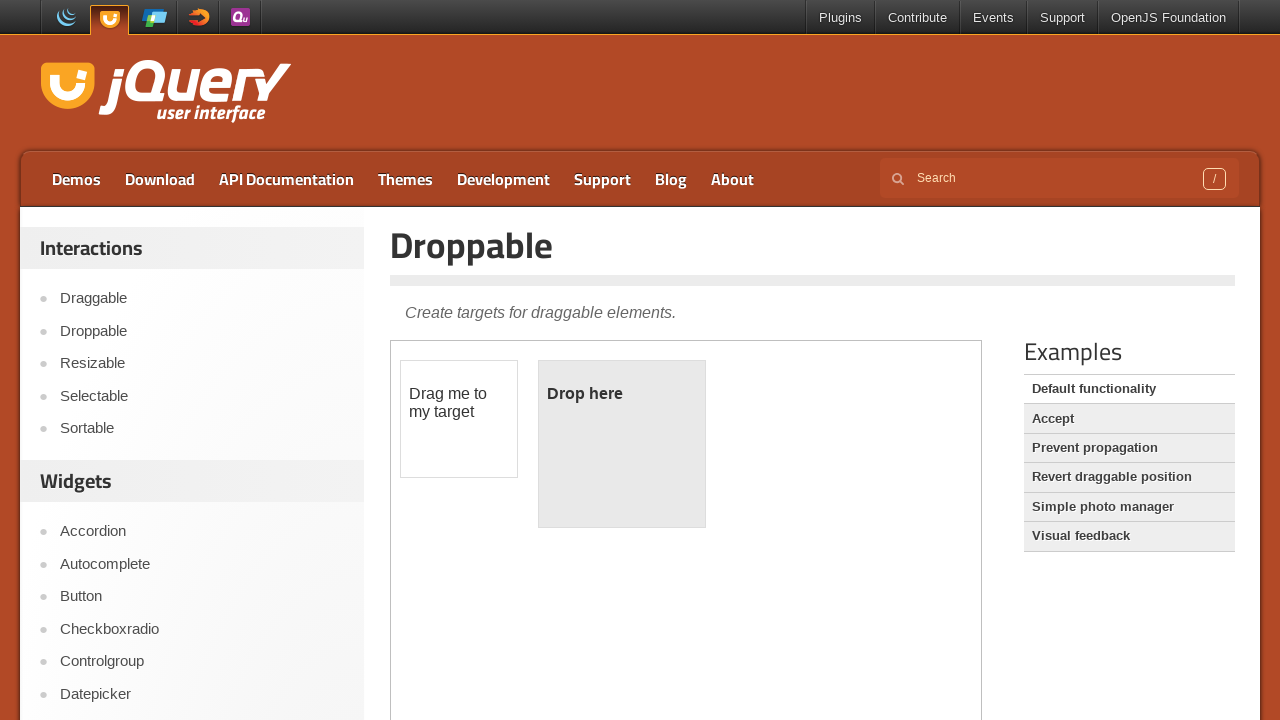

Dragged and dropped element onto target area at (622, 444)
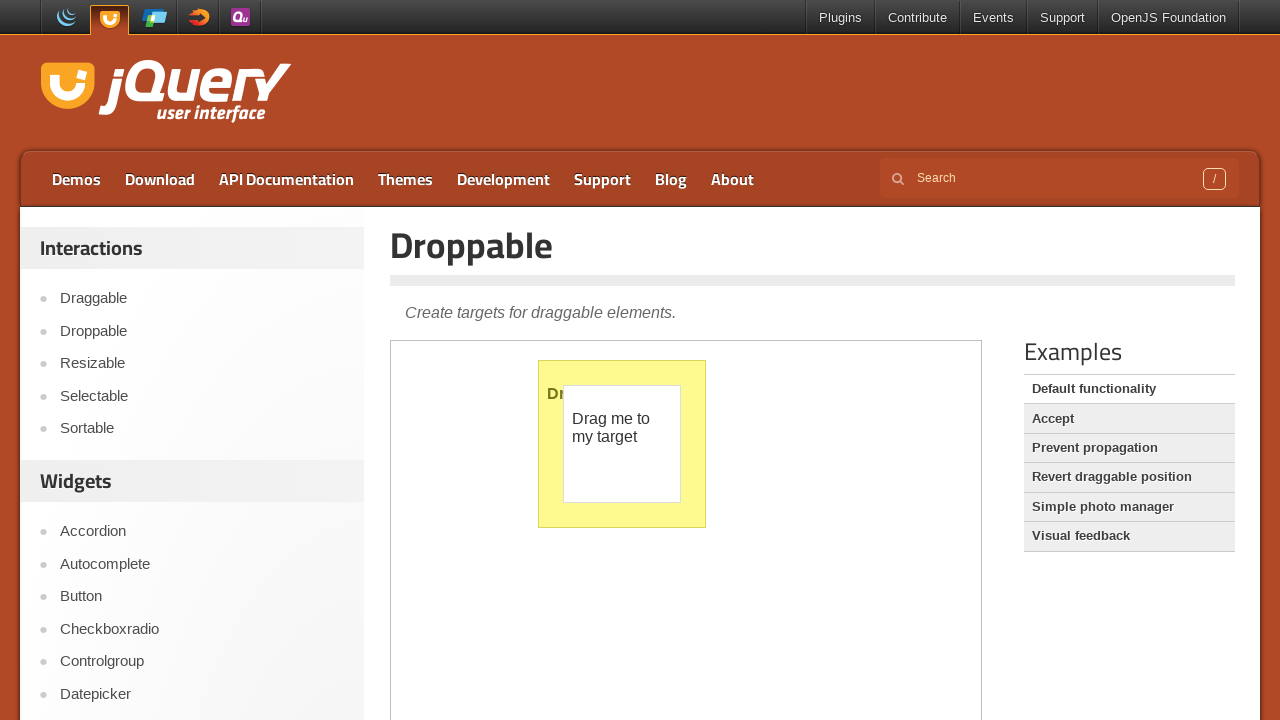

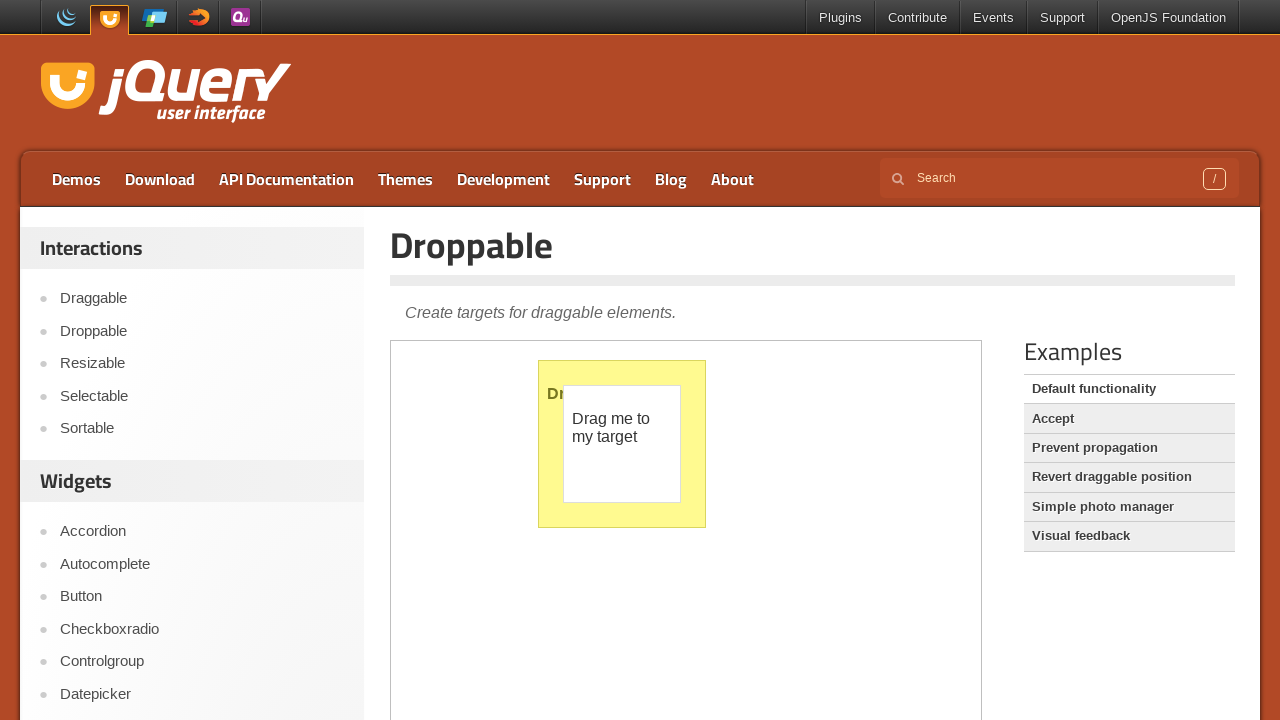